Tests form filling functionality on a Selenium tutorial page by entering name, email, and phone number into their respective fields

Starting URL: http://qxf2.com/selenium-tutorial-main

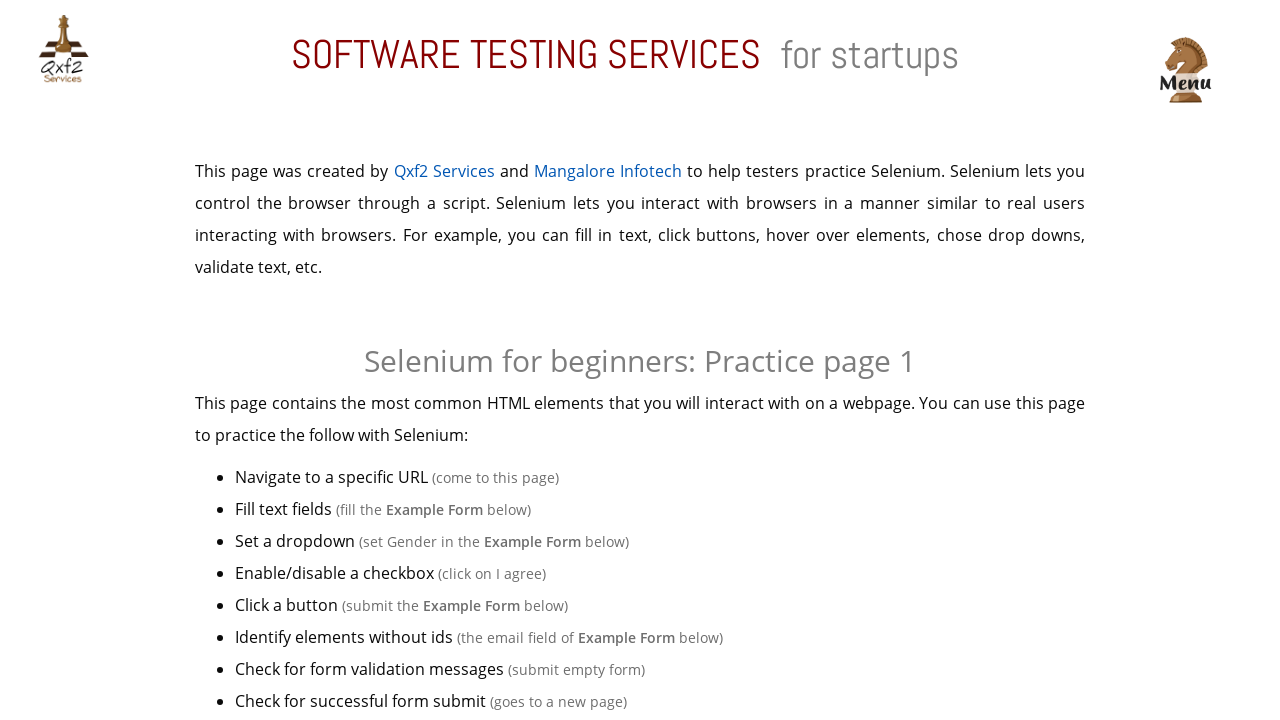

Filled name field with 'Ajitava' on #name
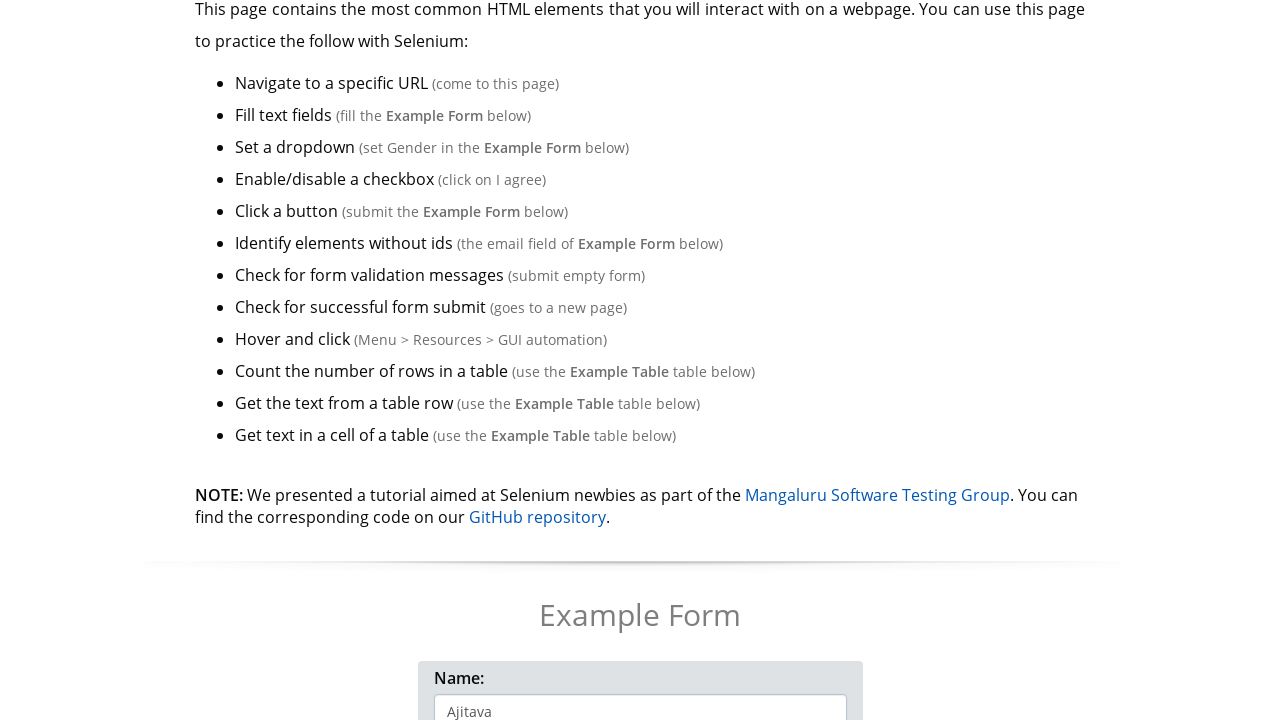

Filled email field with 'ajitava@qxf2.com' on input[name='email']
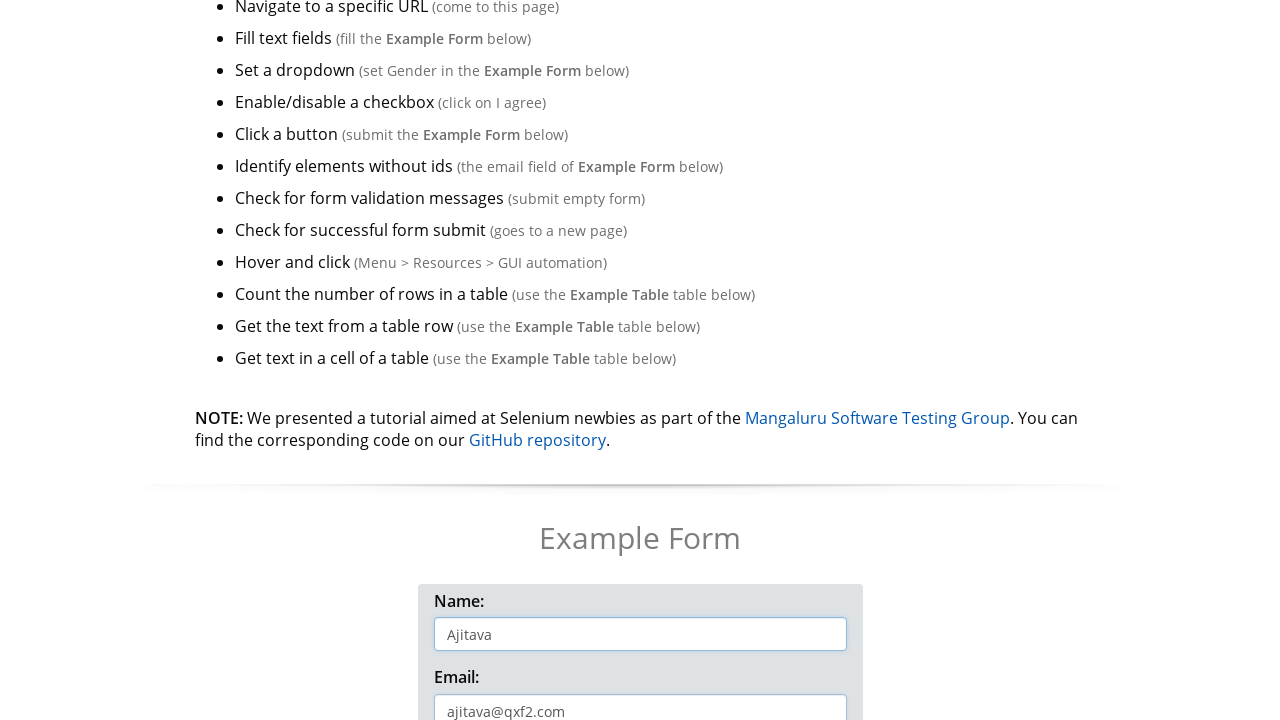

Filled phone number field with '9999999999' on //input[@id='phone']
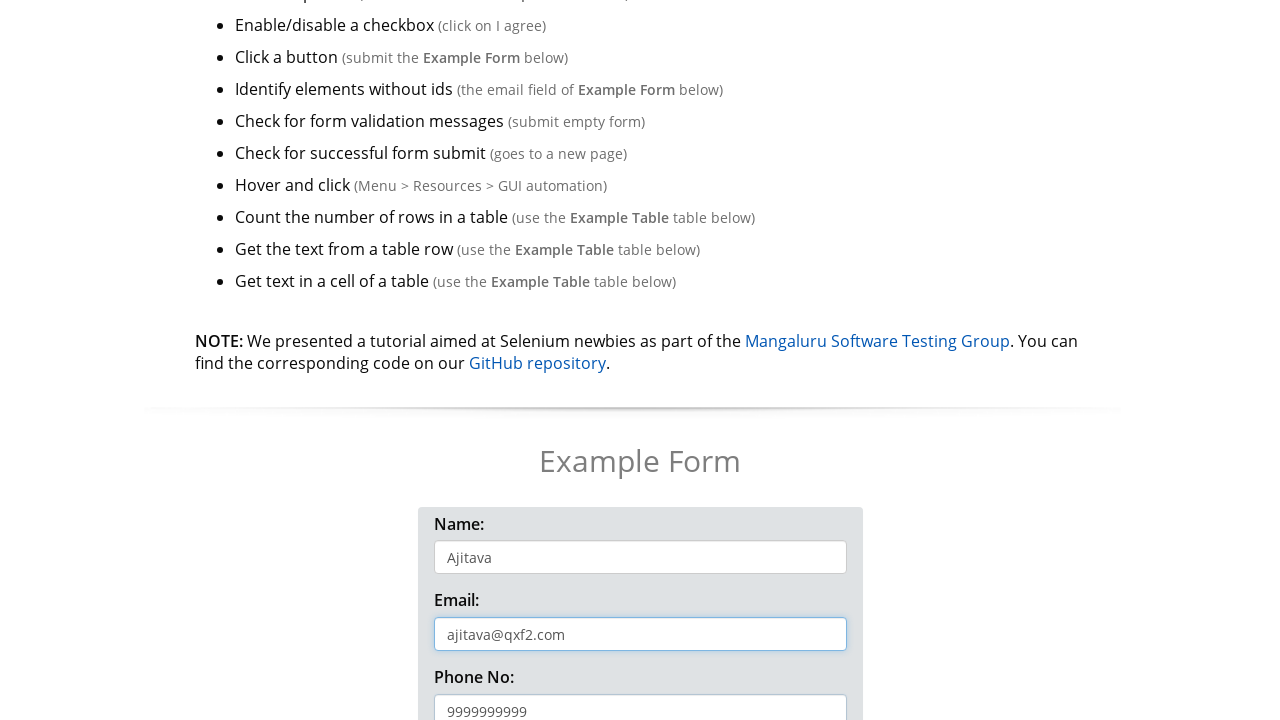

Verified page title is 'Qxf2 Services: Selenium training main'
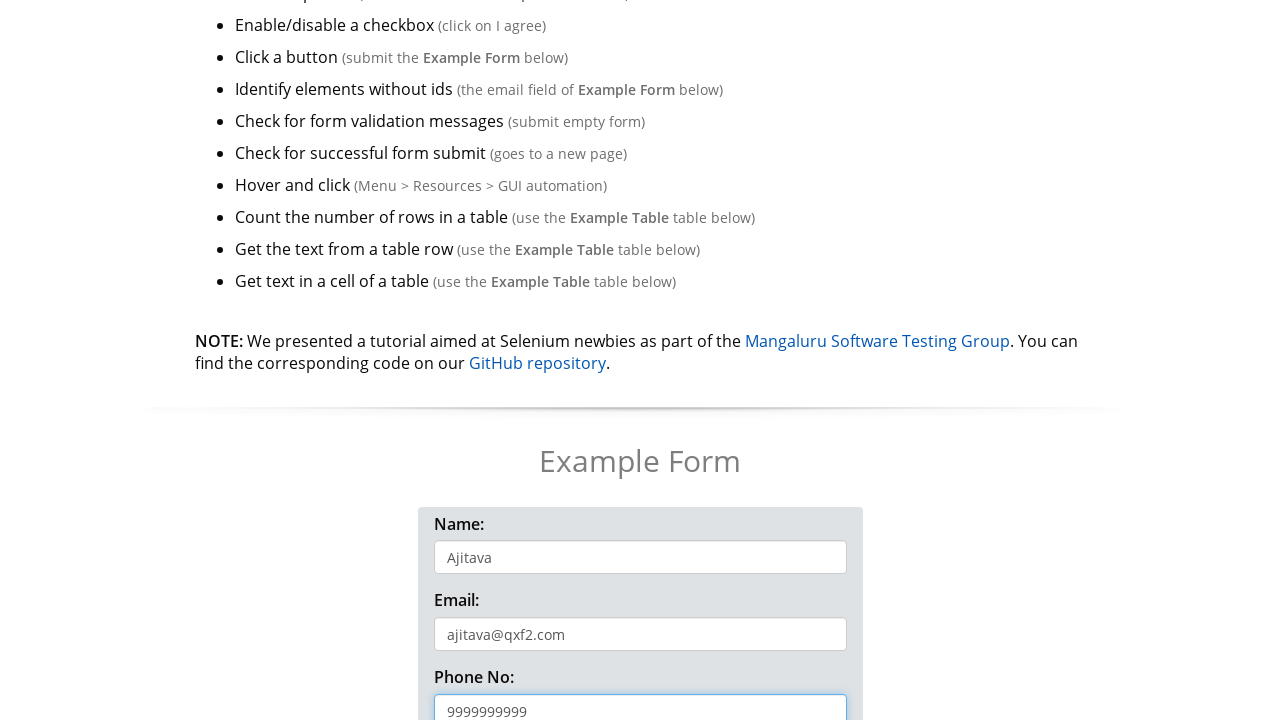

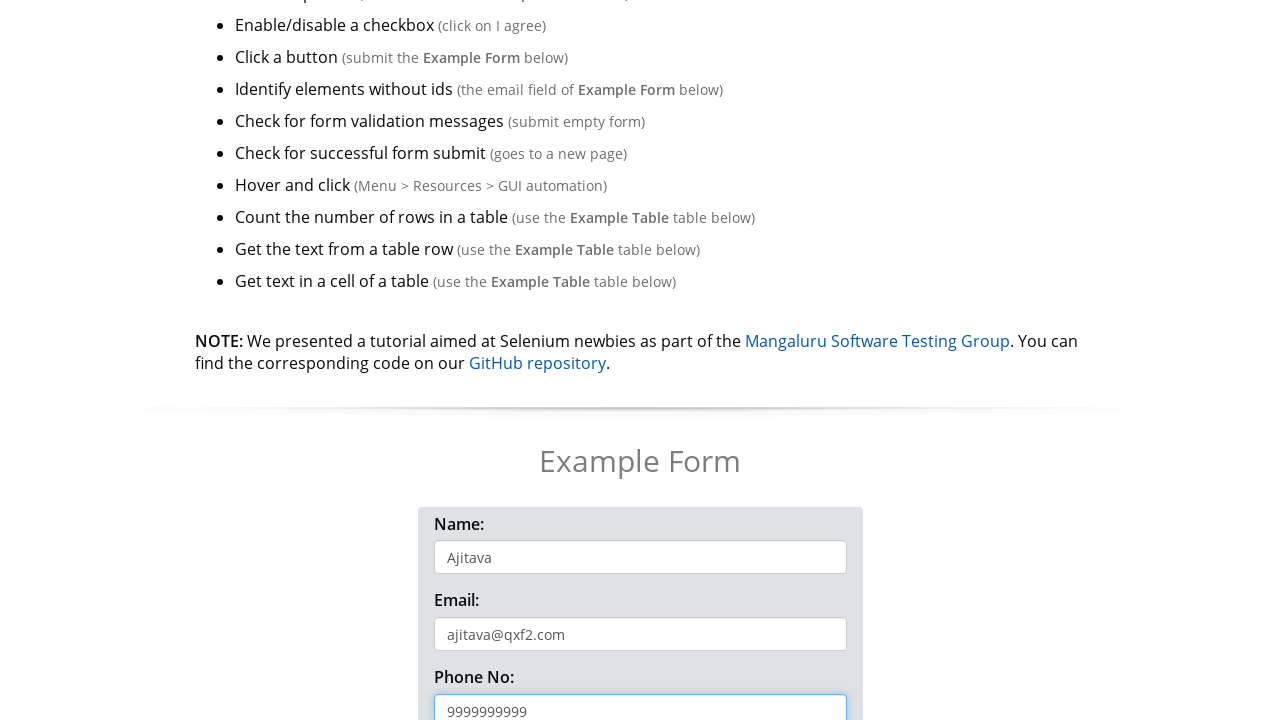